Tests that the text input field is cleared after adding a todo item to the TodoMVC application.

Starting URL: https://demo.playwright.dev/todomvc

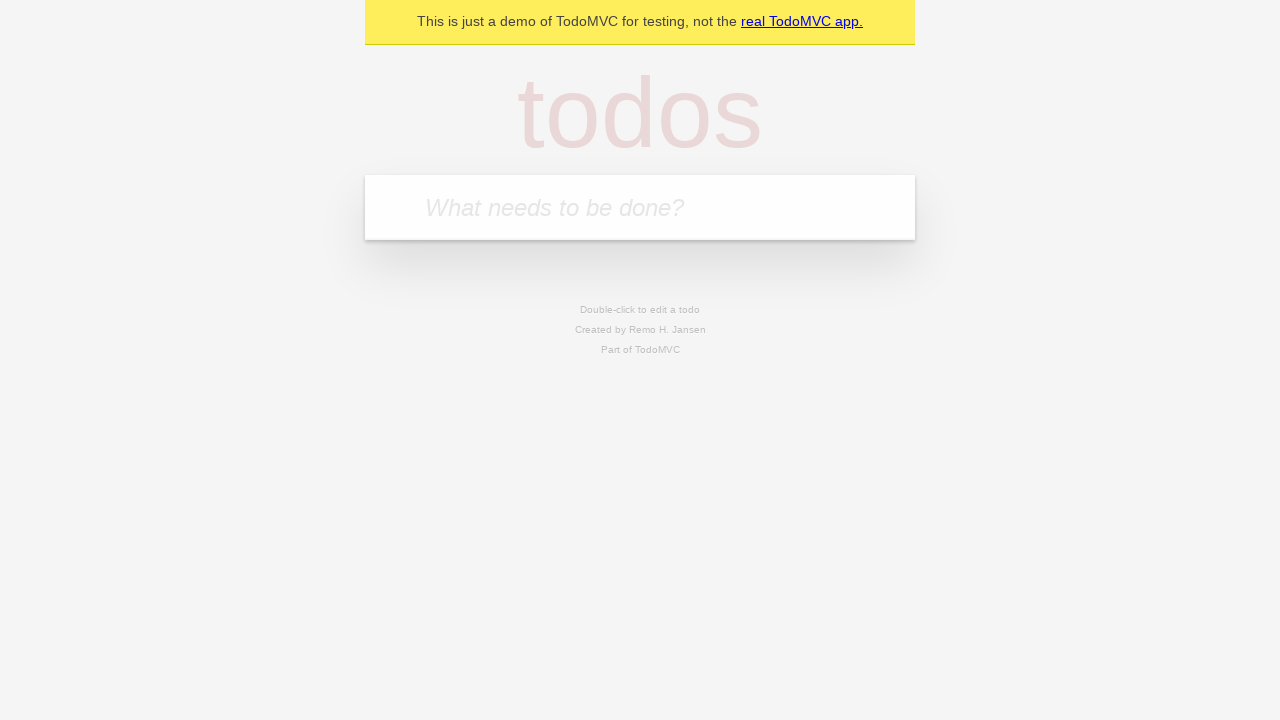

Located the todo input field with placeholder 'What needs to be done?'
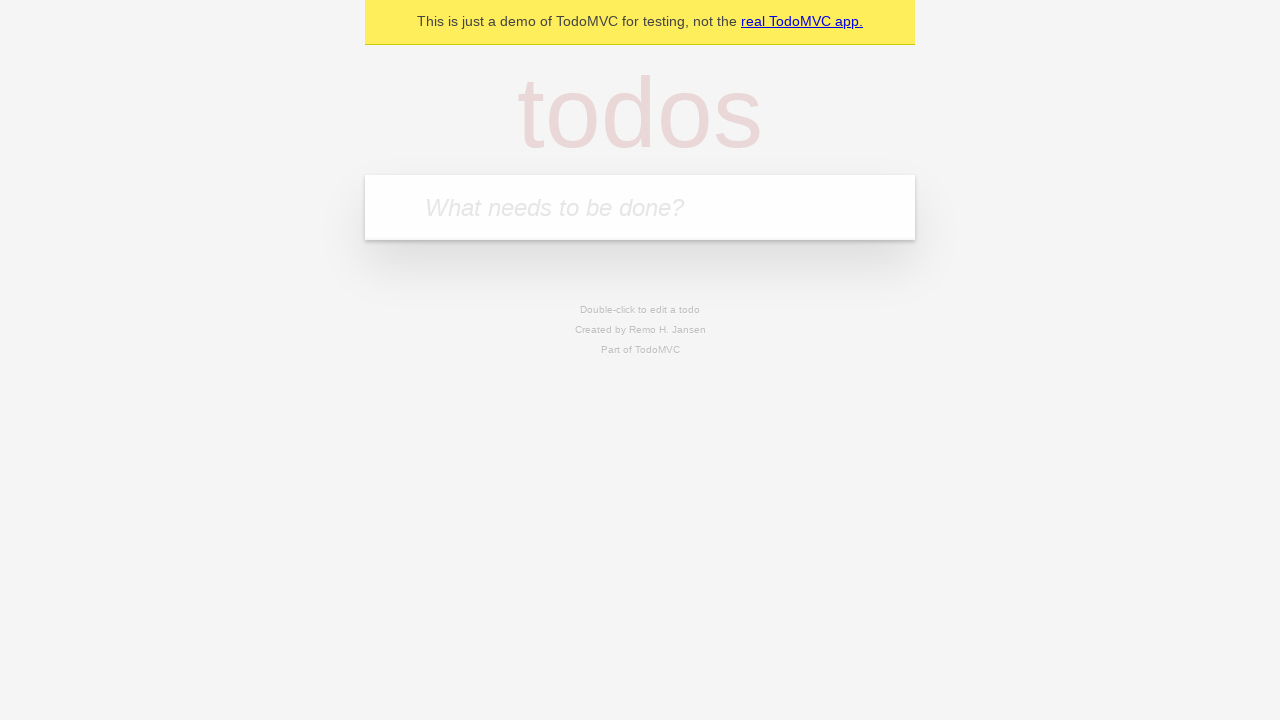

Filled the todo input field with 'buy some cheese' on internal:attr=[placeholder="What needs to be done?"i]
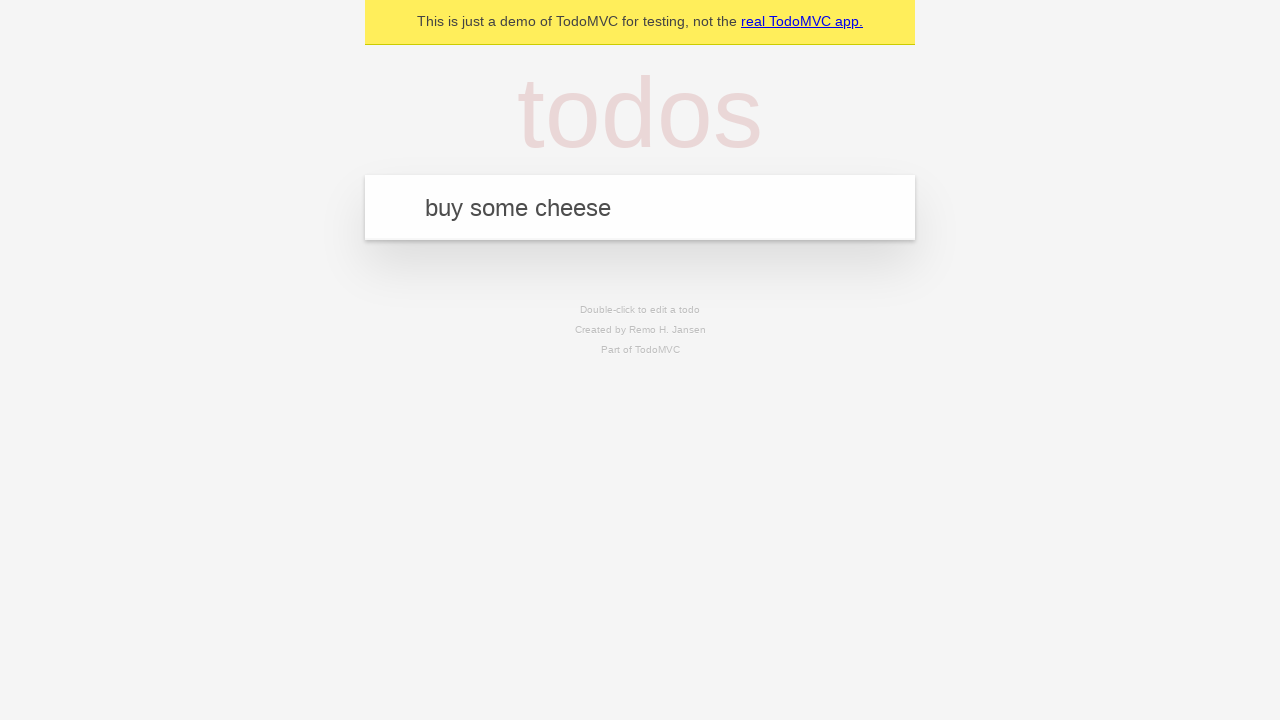

Pressed Enter to add the todo item on internal:attr=[placeholder="What needs to be done?"i]
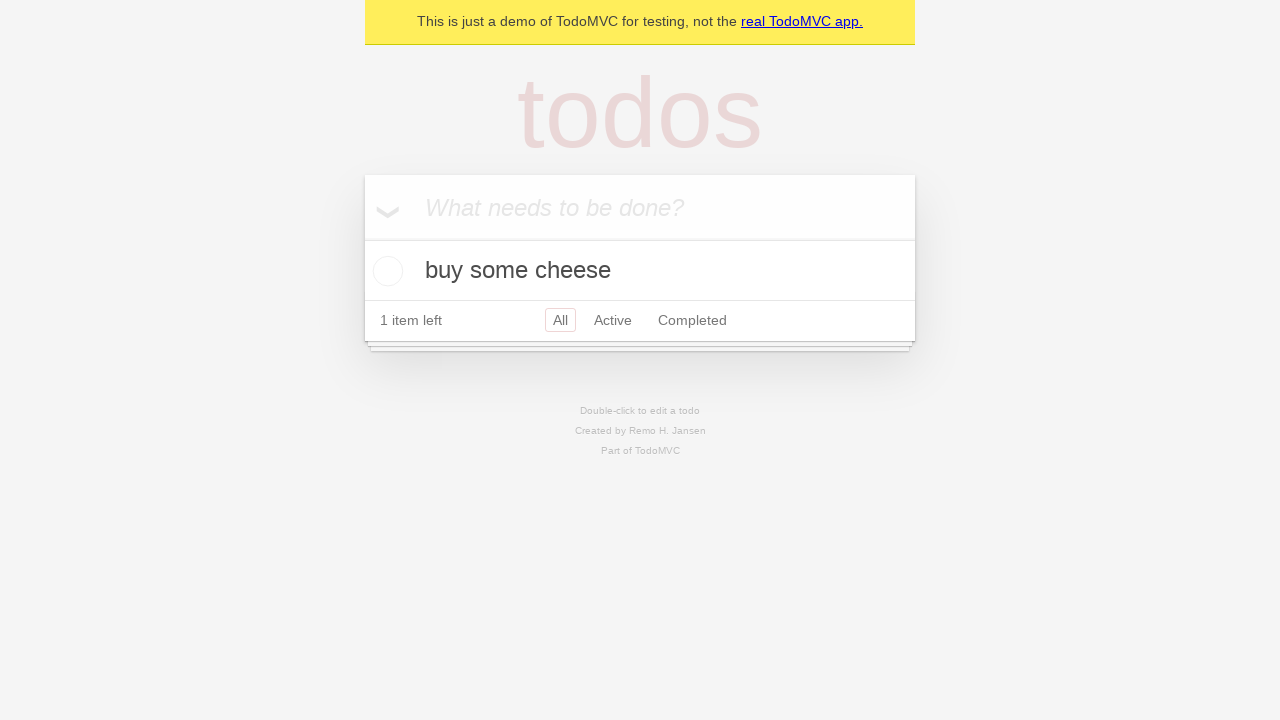

Todo item appeared in the list
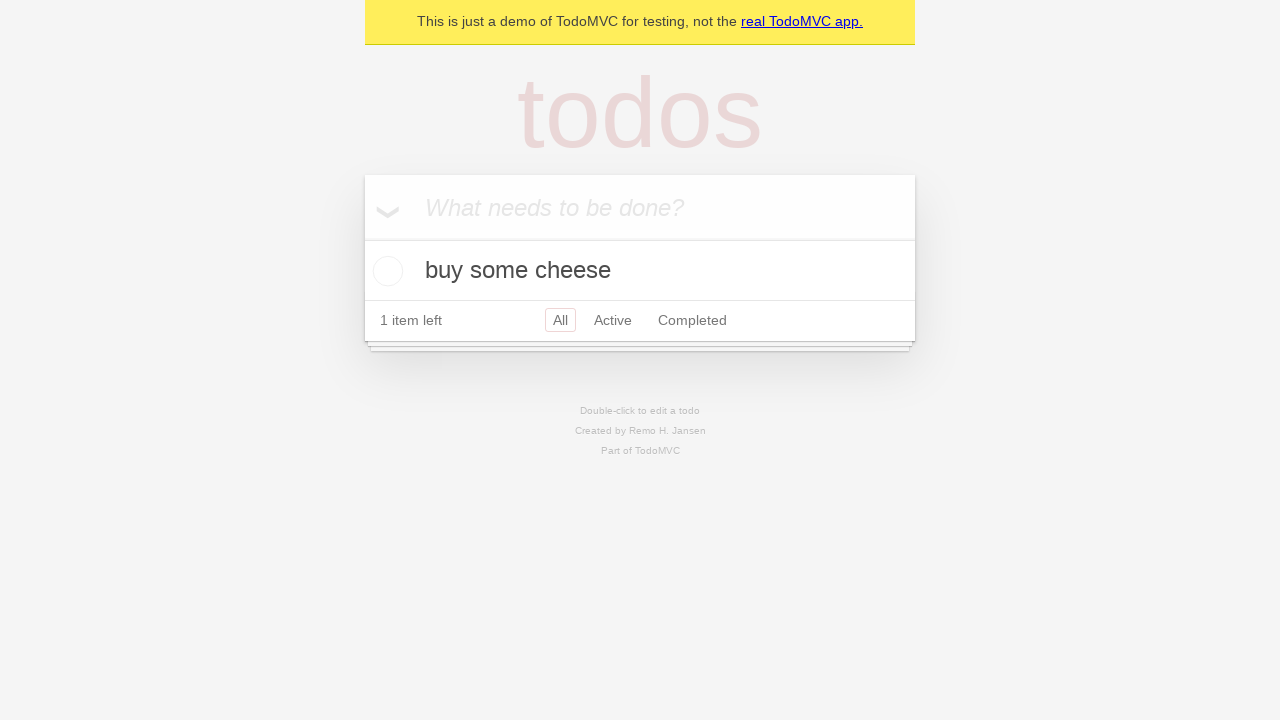

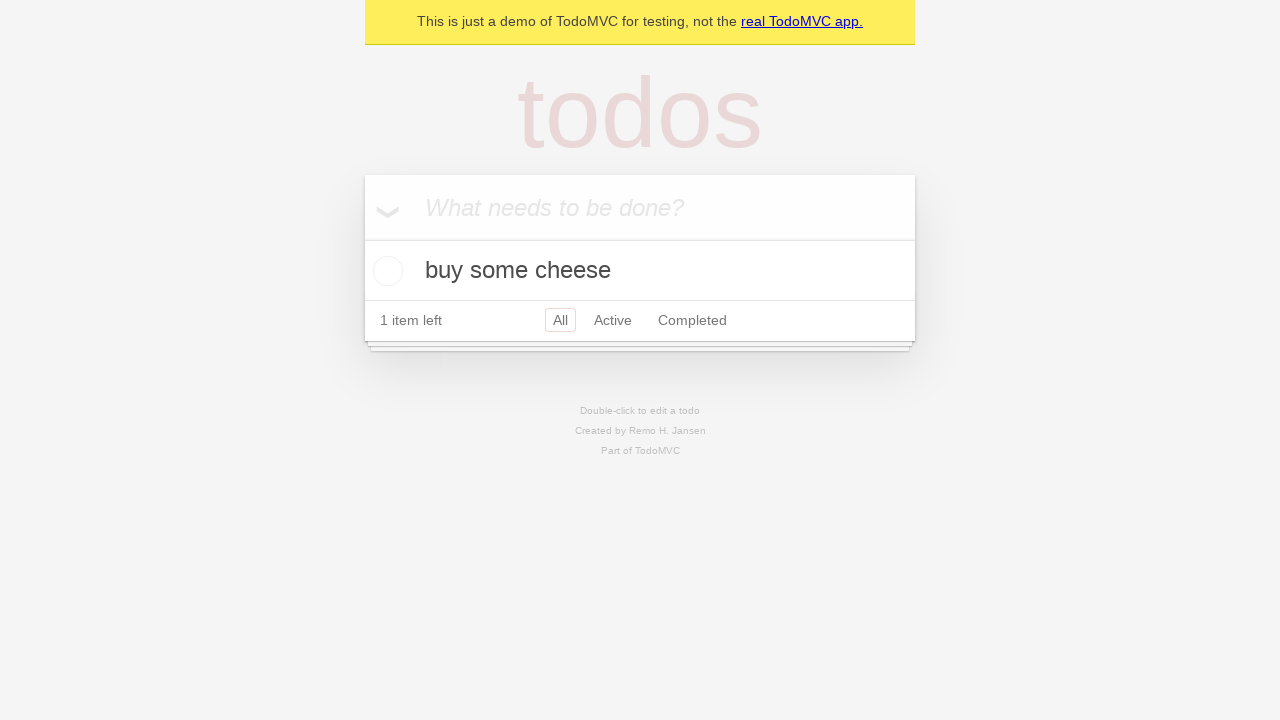